Fills out a practice form on DemoQA with personal information including name, email, gender, phone number, date of birth, subjects, hobbies, address, and state/city dropdowns

Starting URL: https://demoqa.com/automation-practice-form

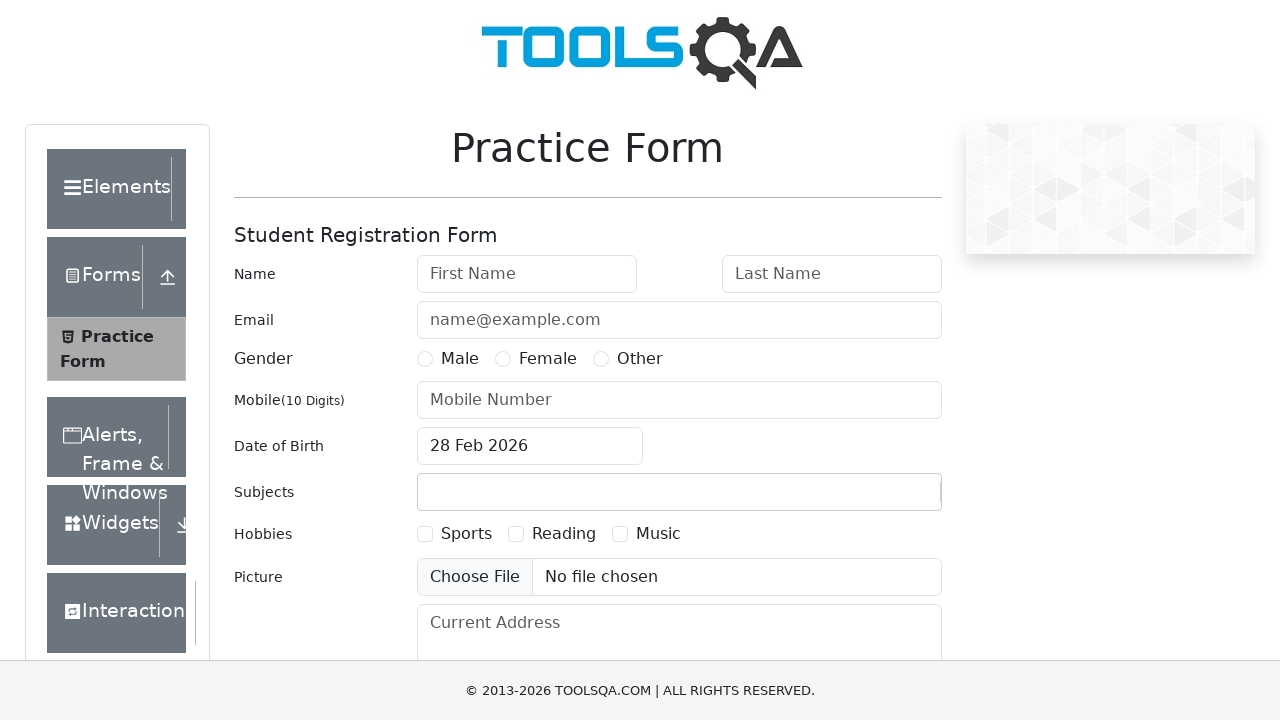

Filled first name field with 'Khizar' on #firstName
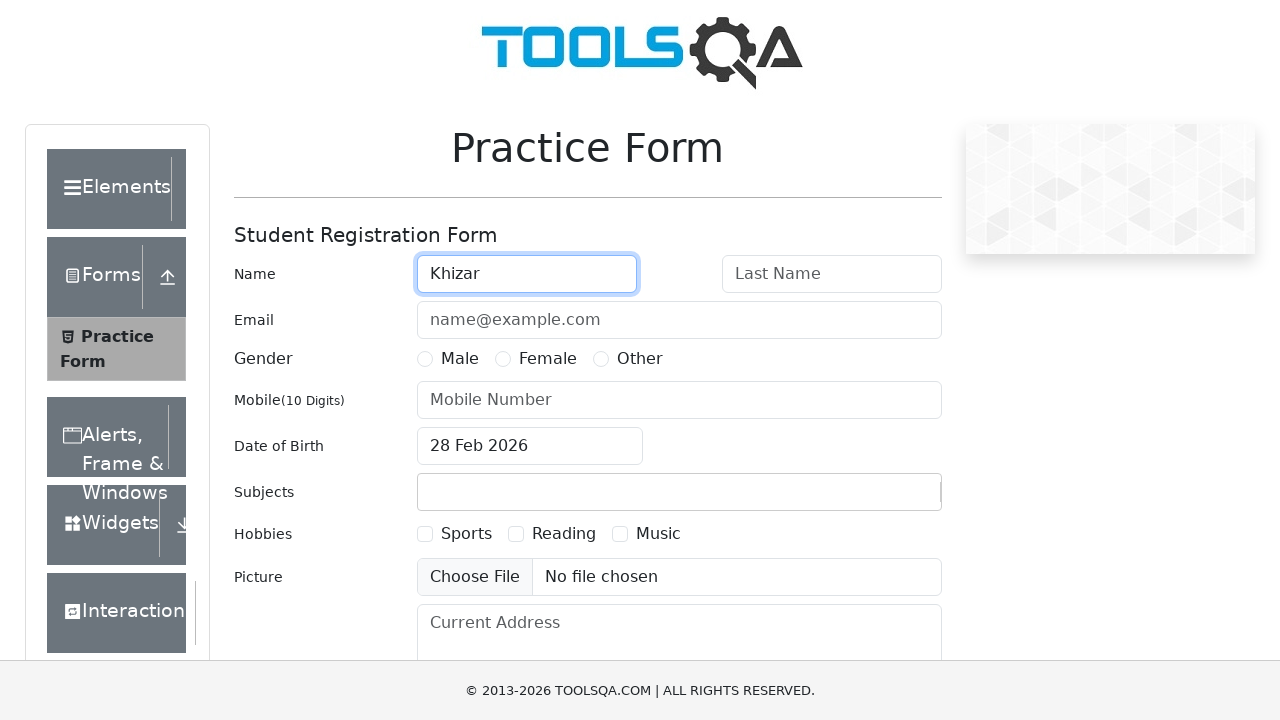

Filled last name field with 'Sohail' on #lastName
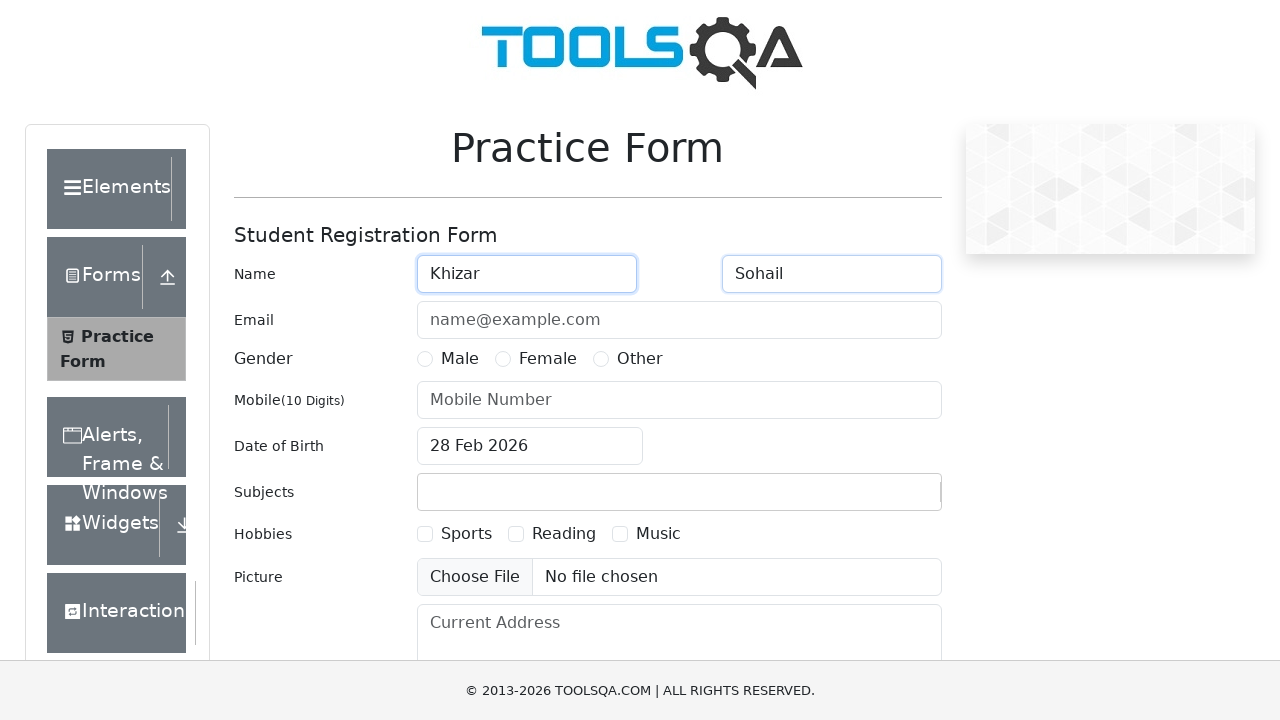

Filled email field with 'abcxyz@gmail.com' on #userEmail
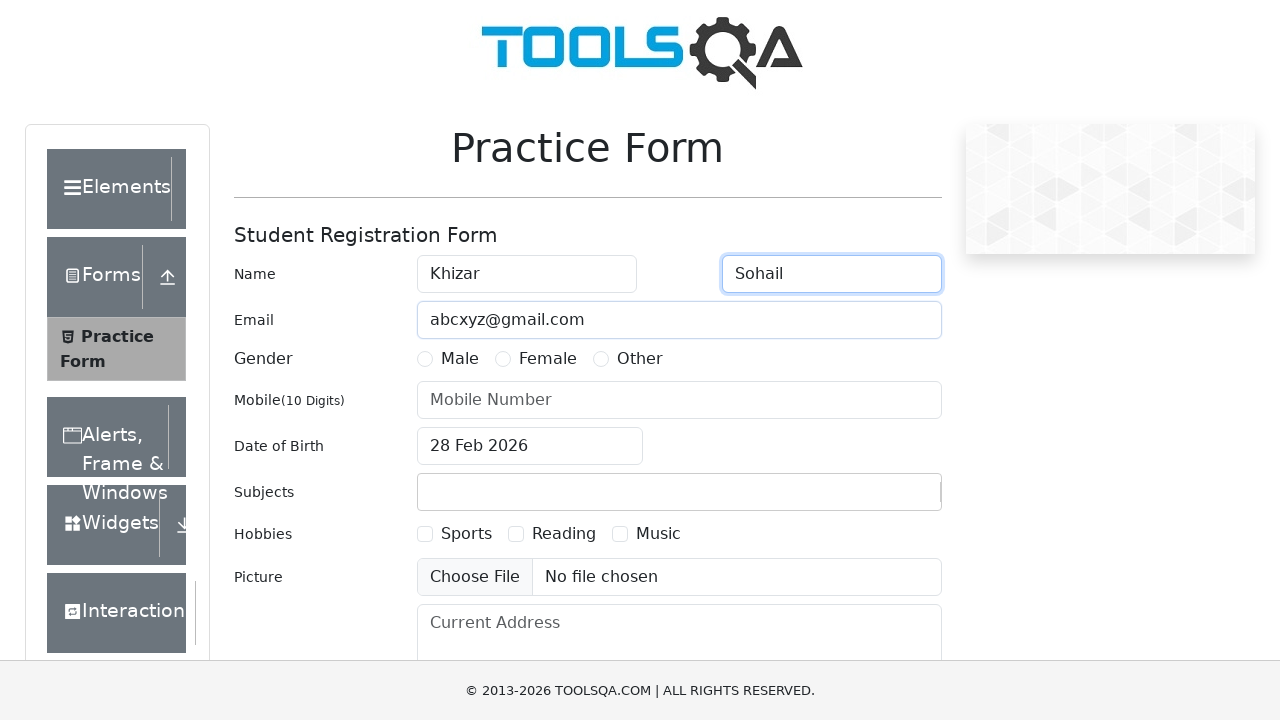

Selected Male gender option at (460, 359) on label[for='gender-radio-1']
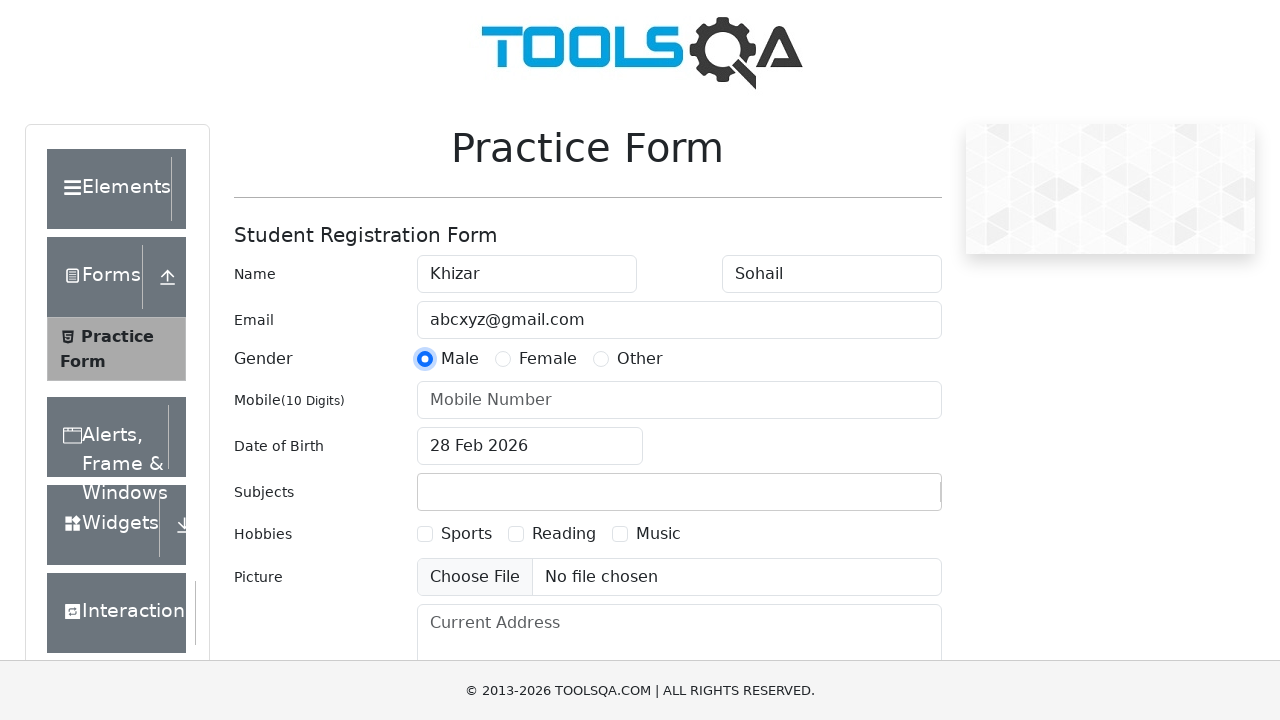

Filled phone number field with '1234556606' on #userNumber
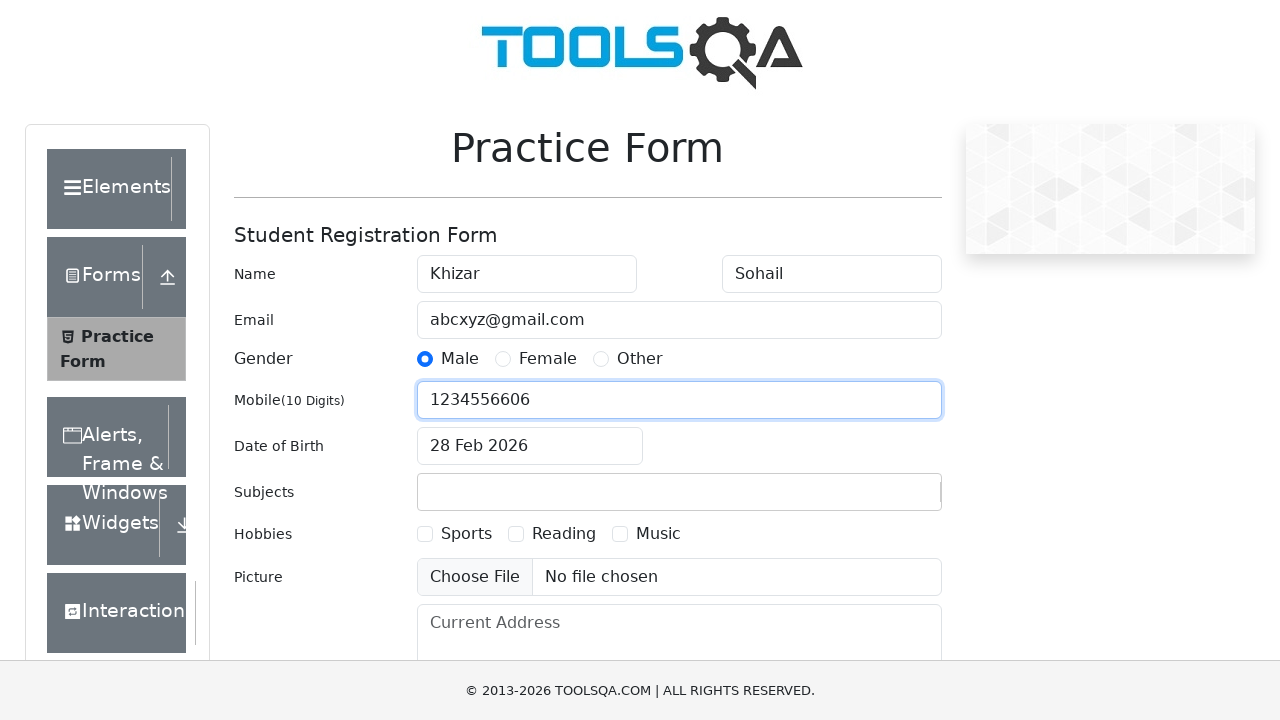

Scrolled down 600 pixels to reveal more form fields
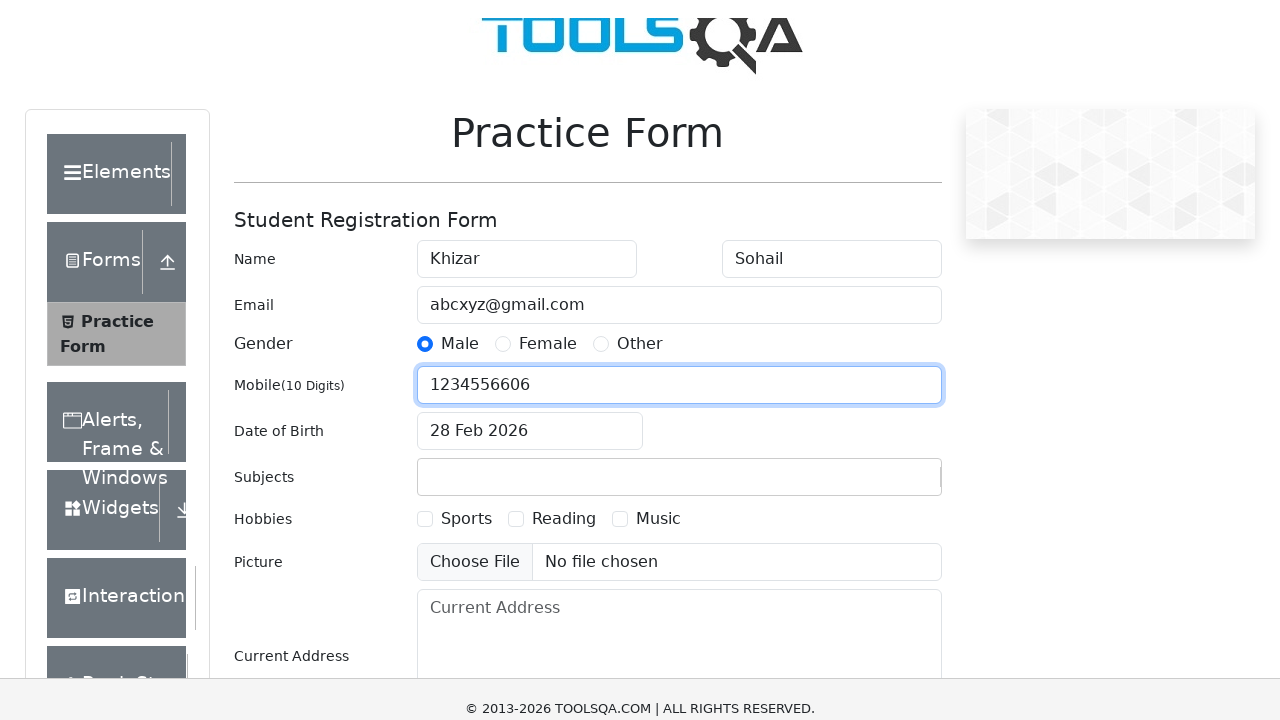

Filled date of birth field with '24 Aug 1999' on #dateOfBirthInput
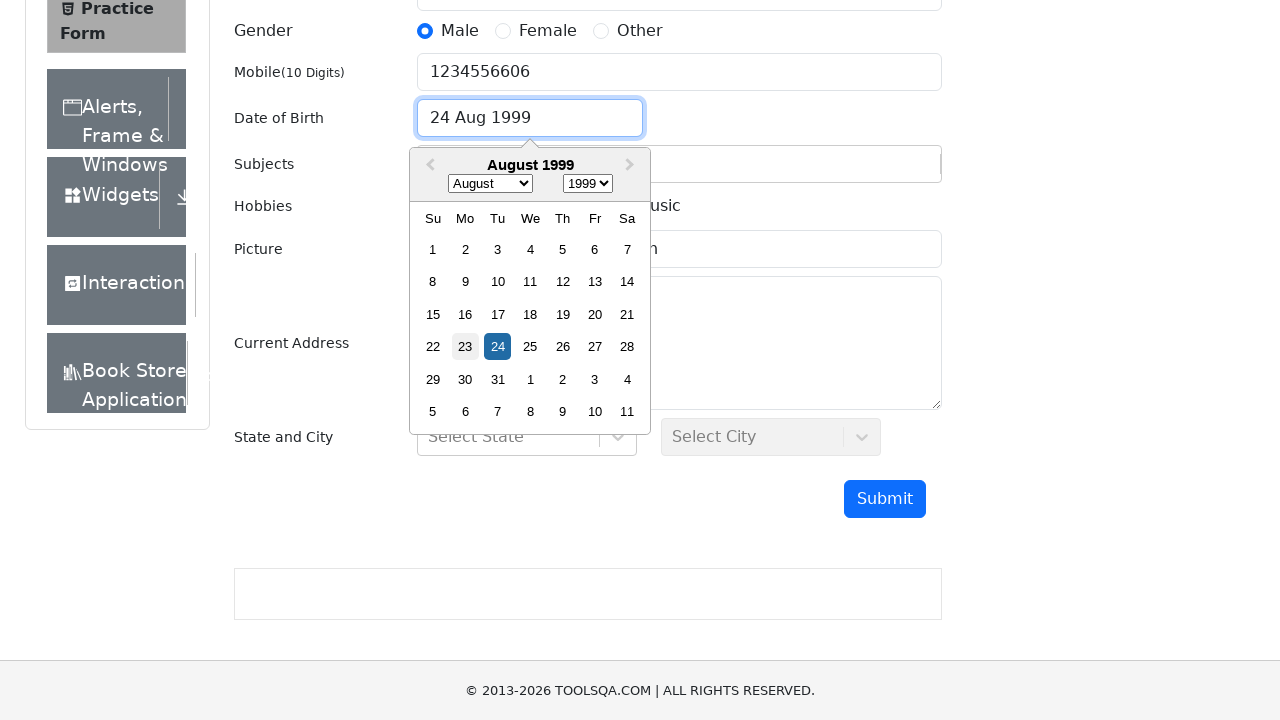

Filled subjects field with 'English' on #subjectsInput
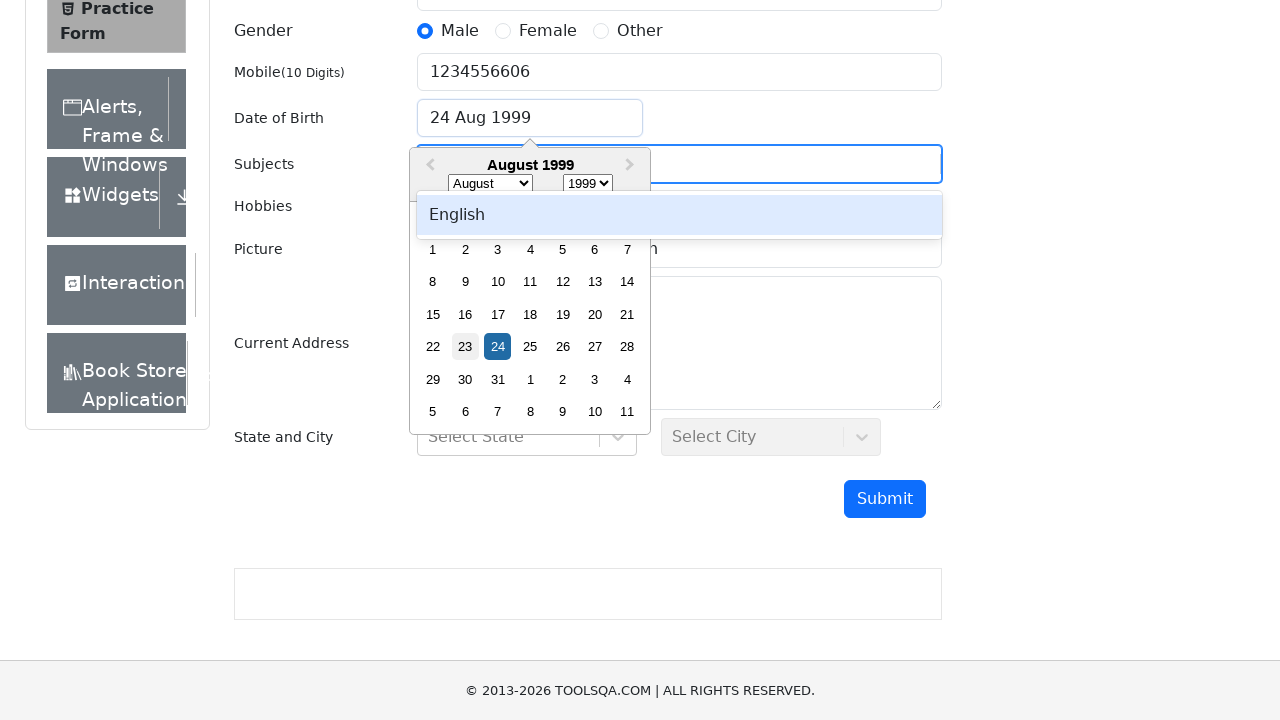

Pressed Tab key to confirm subject selection
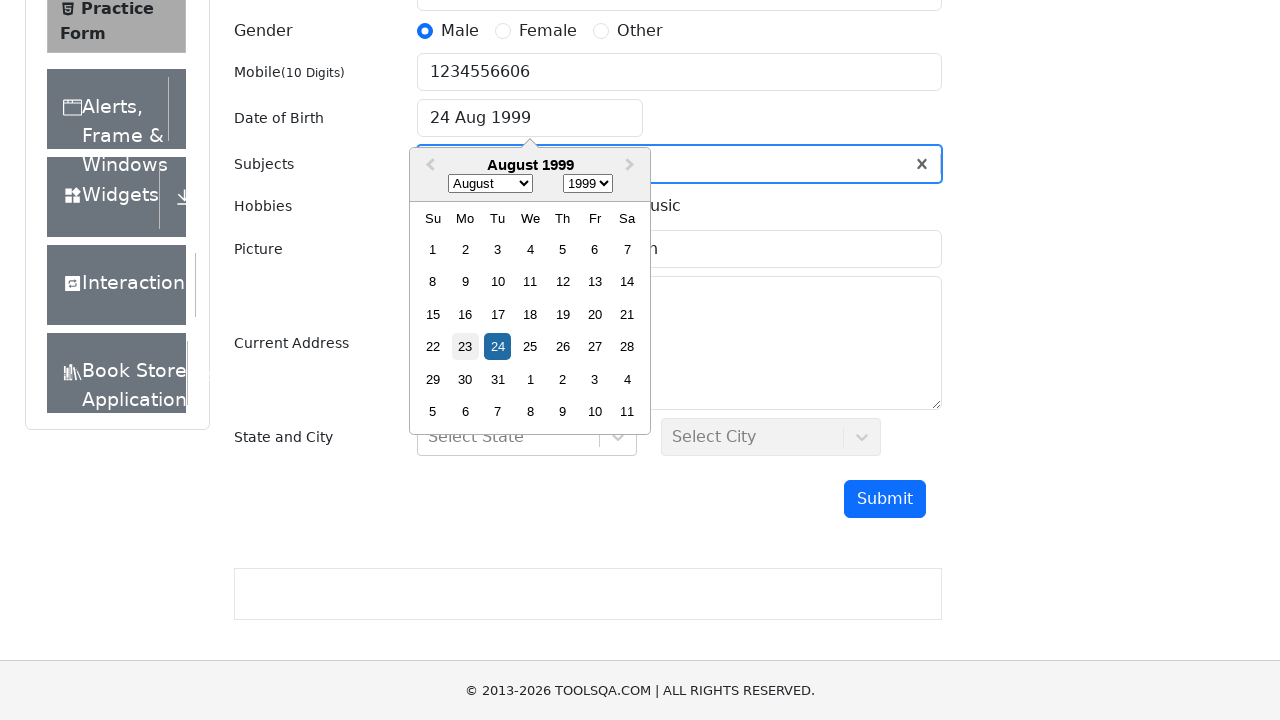

Selected first hobby checkbox at (466, 534) on label[for='hobbies-checkbox-1']
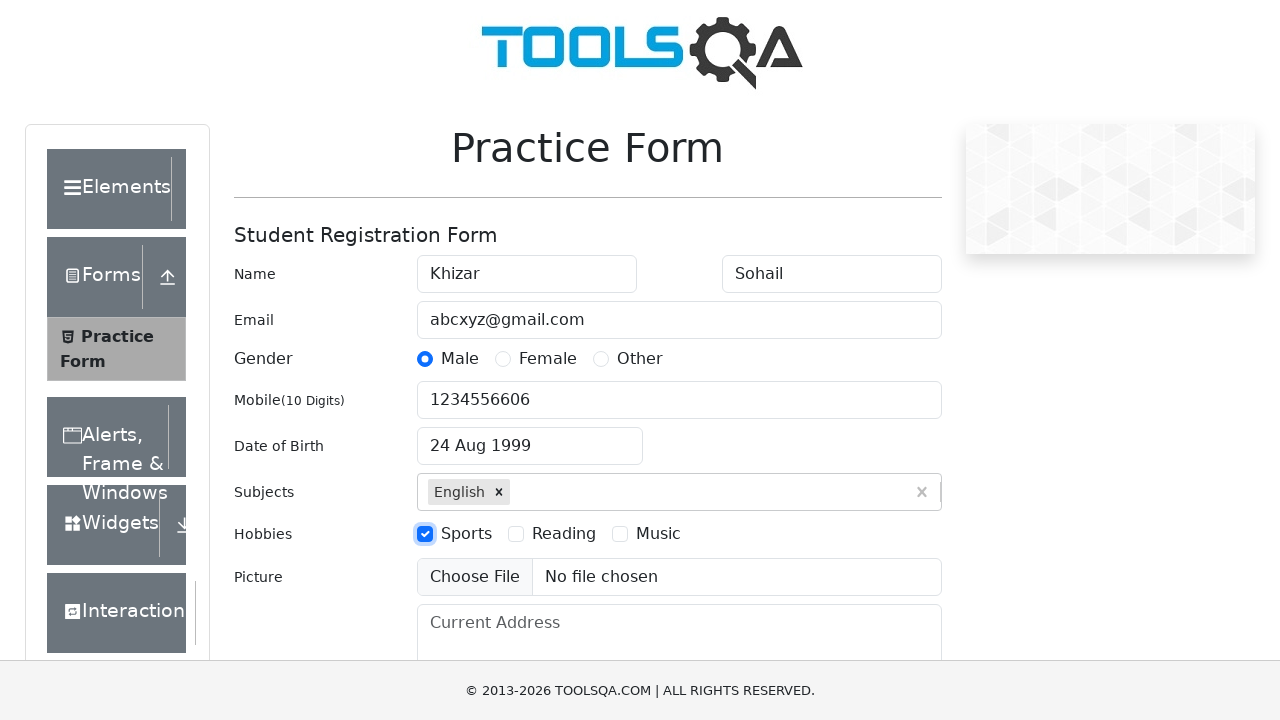

Filled current address field with 'My Address' on #currentAddress
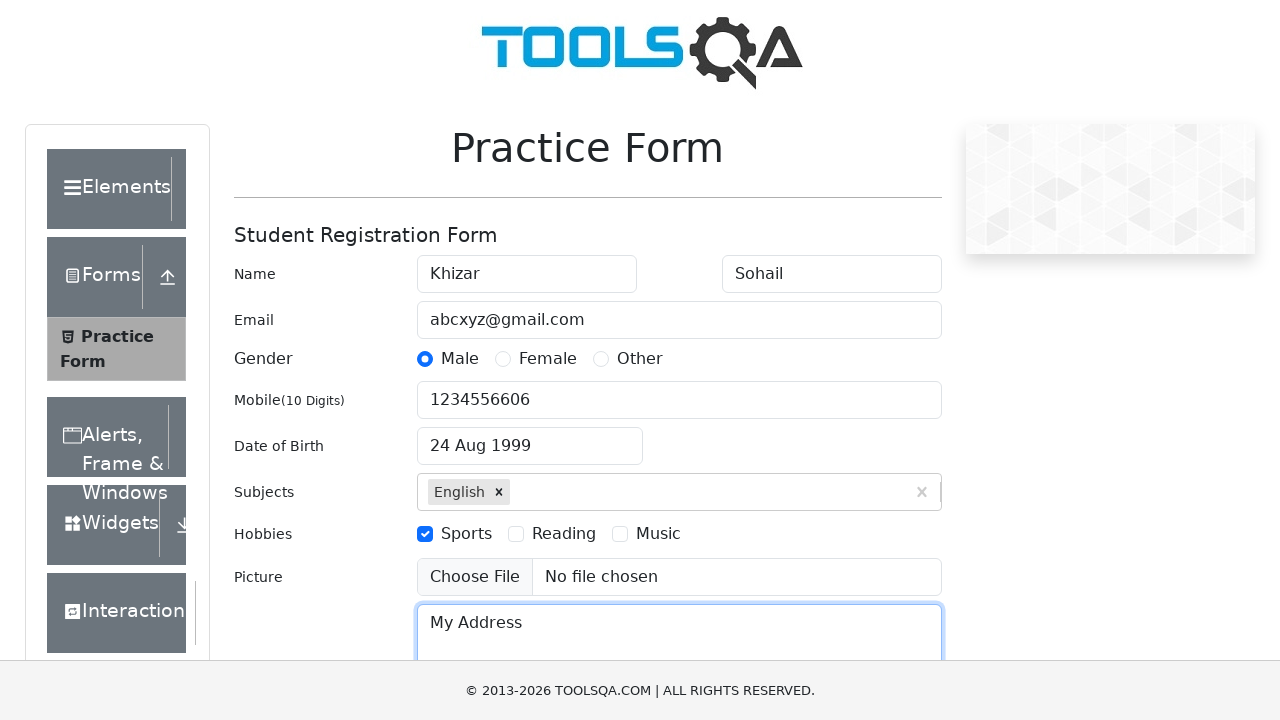

Filled state dropdown with 'Haryana' on #react-select-3-input
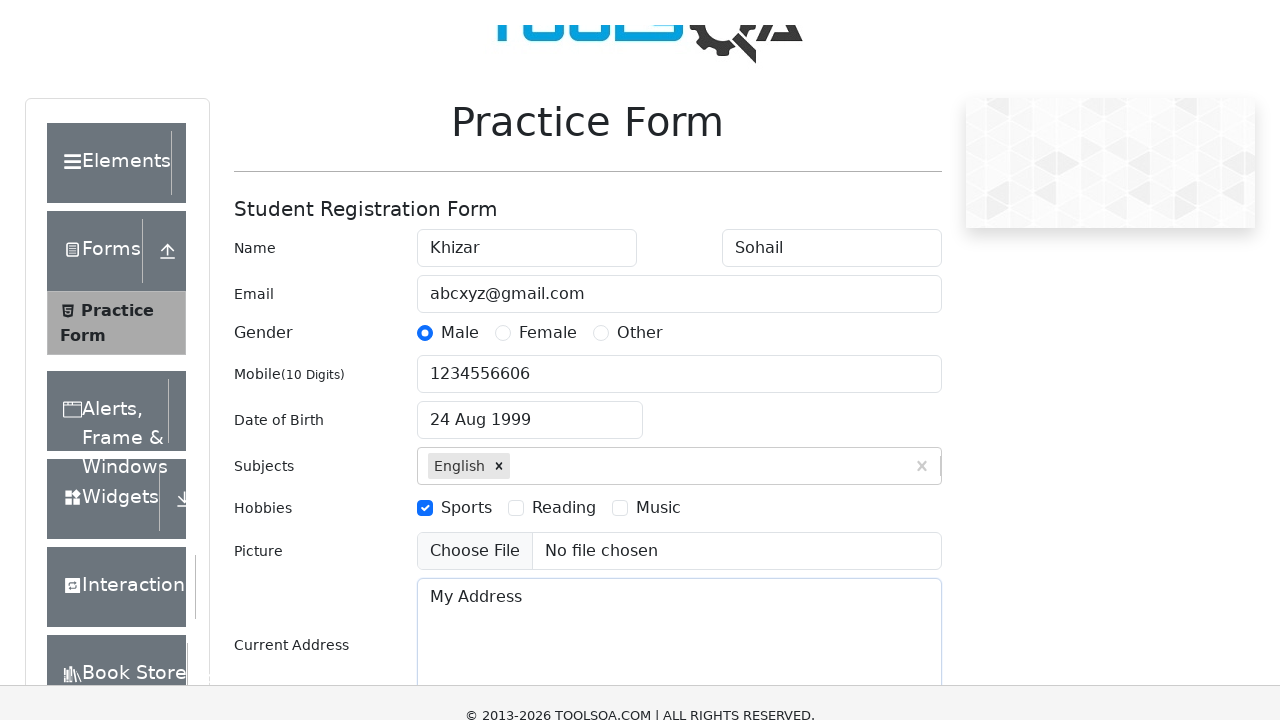

Pressed Enter to confirm state selection
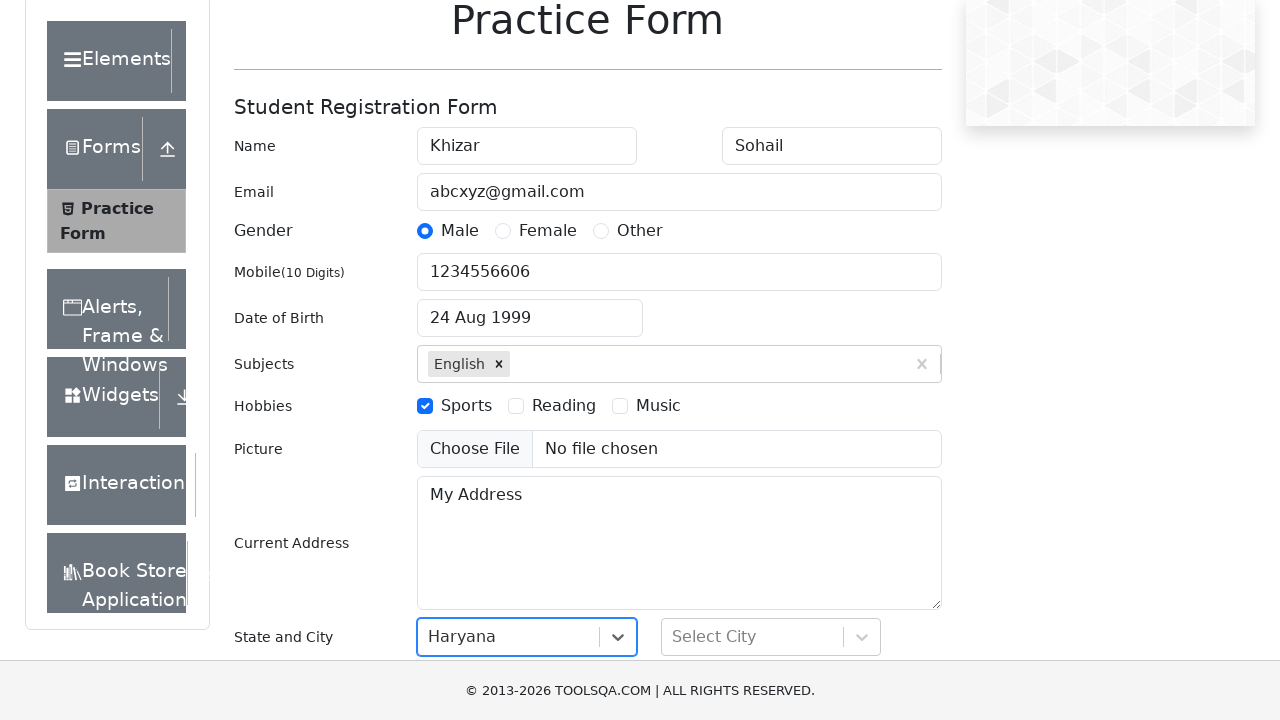

Filled city dropdown with 'Karnal' on #react-select-4-input
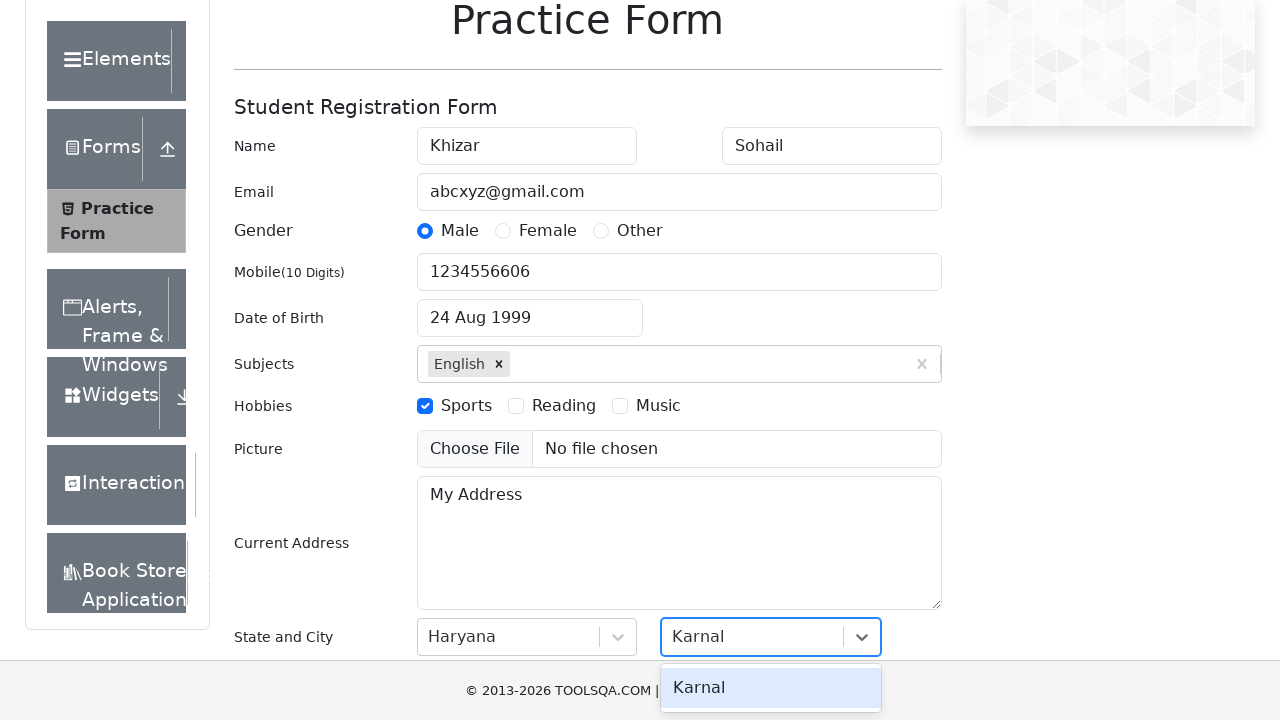

Pressed Enter to confirm city selection
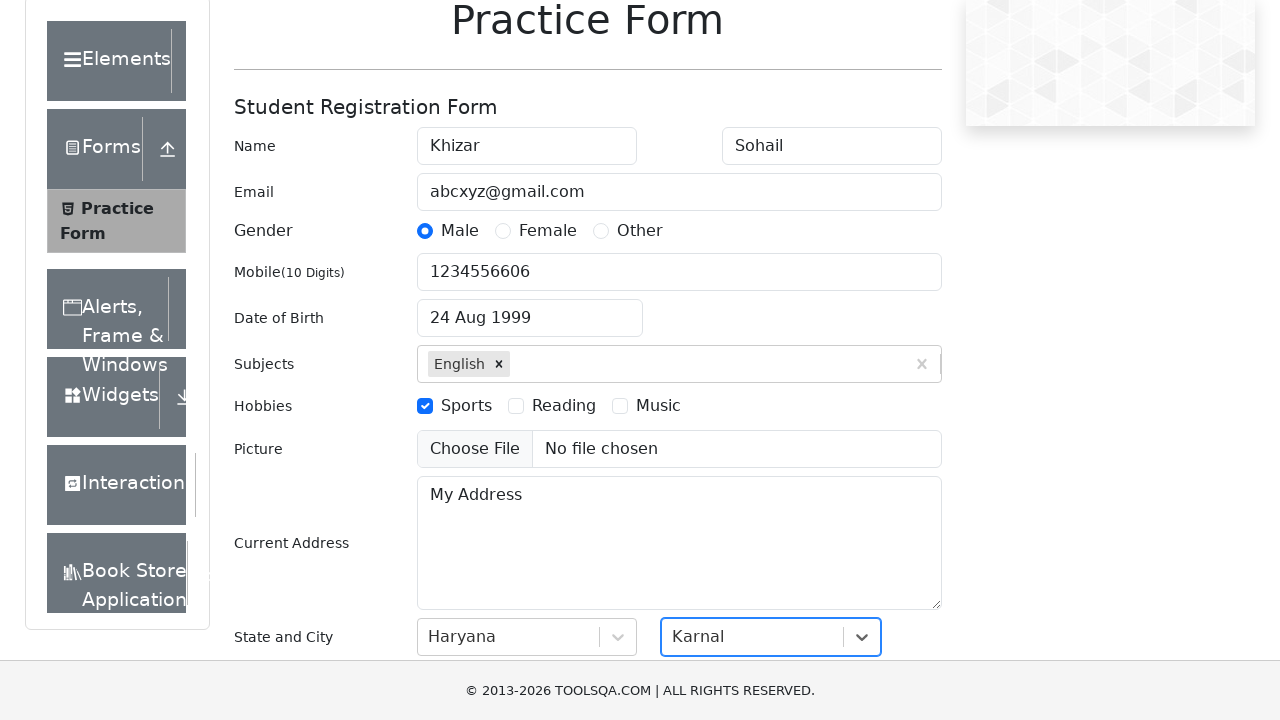

Clicked submit button to submit the practice form at (885, 499) on #submit
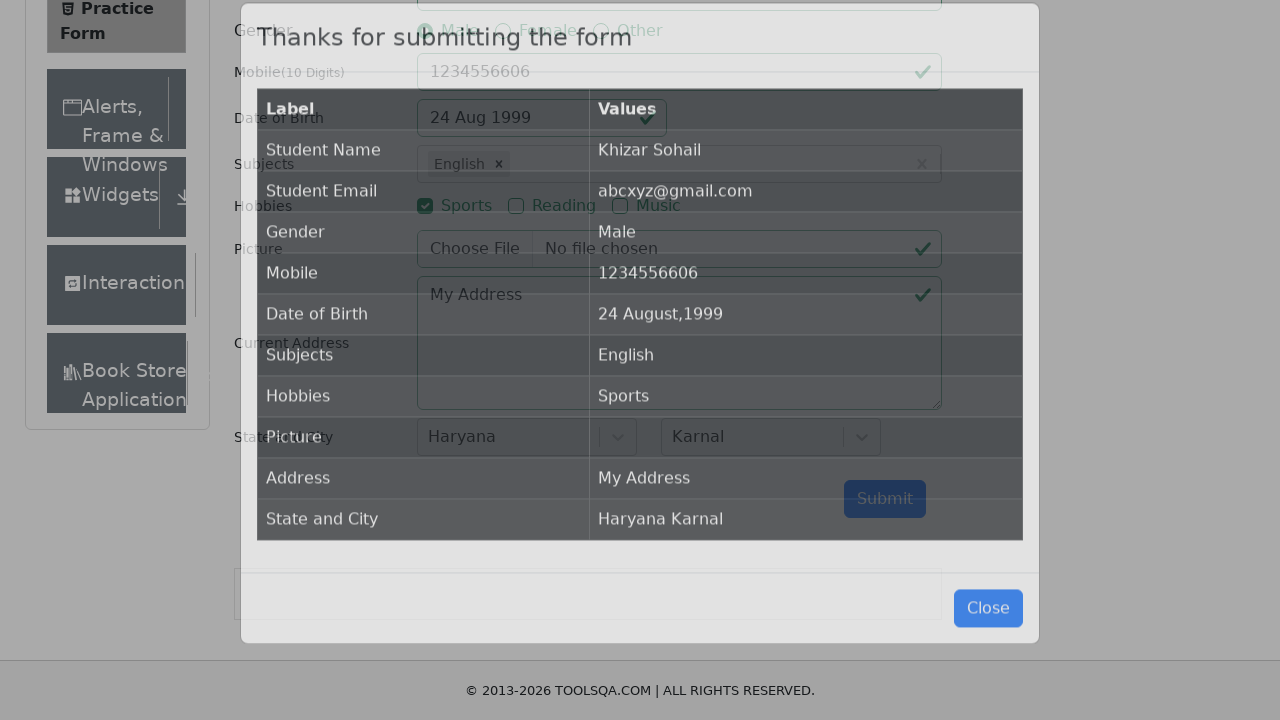

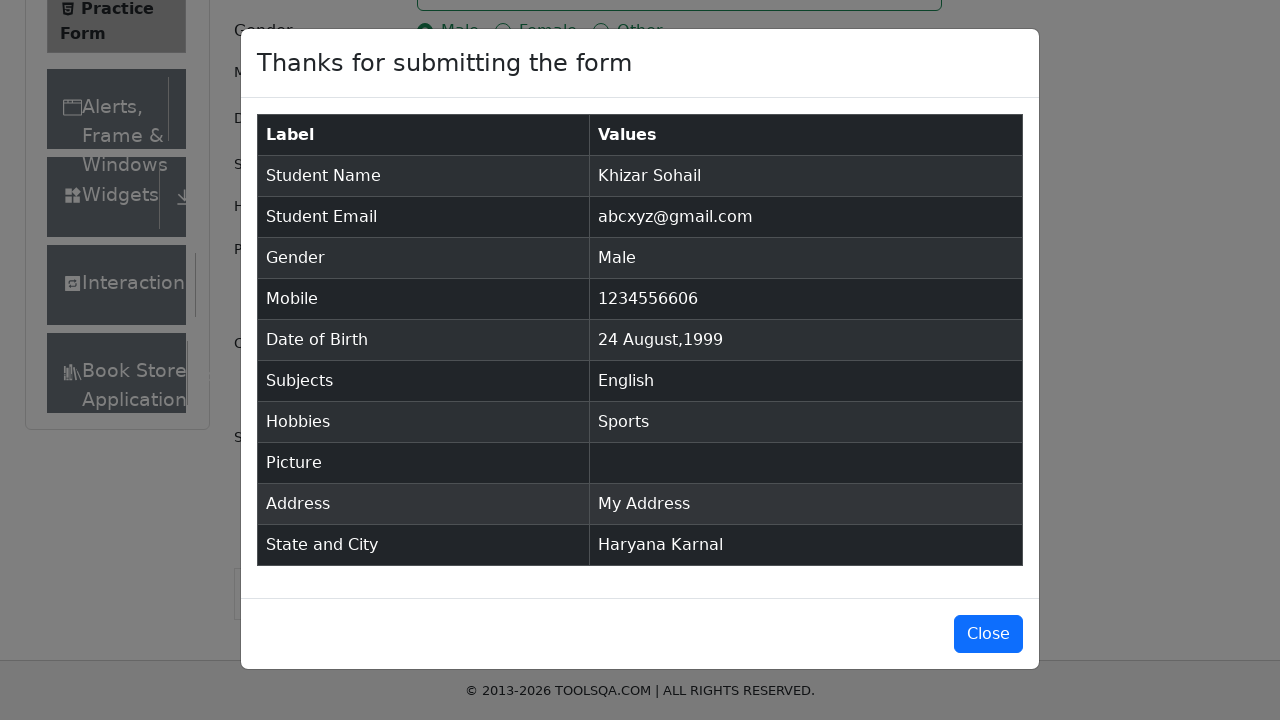